Tests JavaScript prompt alert functionality by switching to an iframe, triggering a prompt alert, entering text, and verifying the entered text appears on the page

Starting URL: https://www.w3schools.com/js/tryit.asp?filename=tryjs_prompt

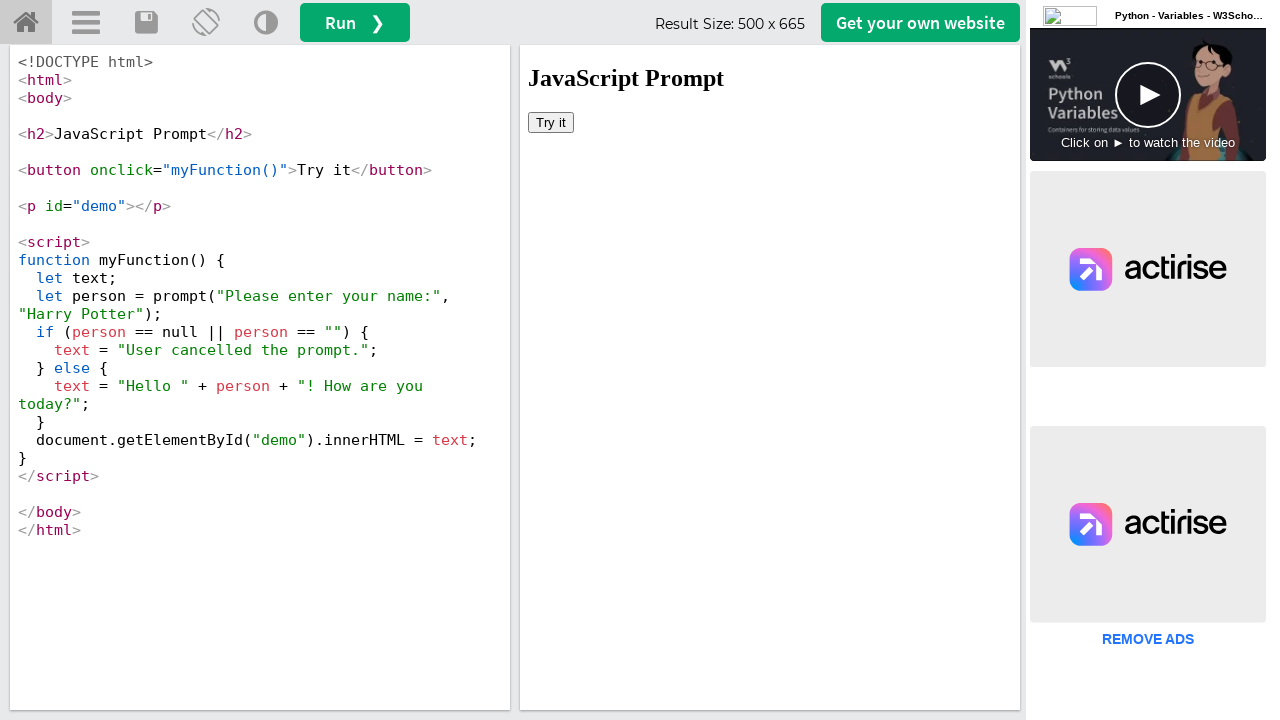

Located iframe with ID 'iframeResult'
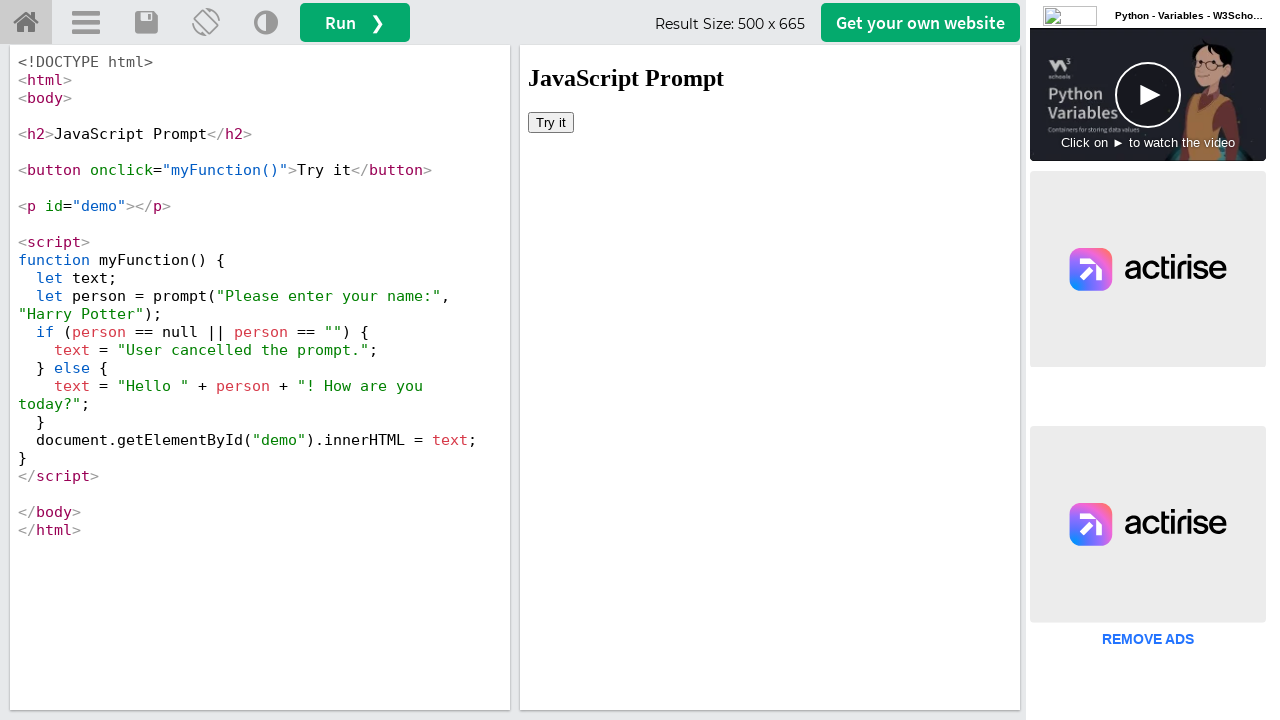

Clicked 'Try it' button to trigger prompt alert at (551, 122) on #iframeResult >> internal:control=enter-frame >> button:has-text('Try it')
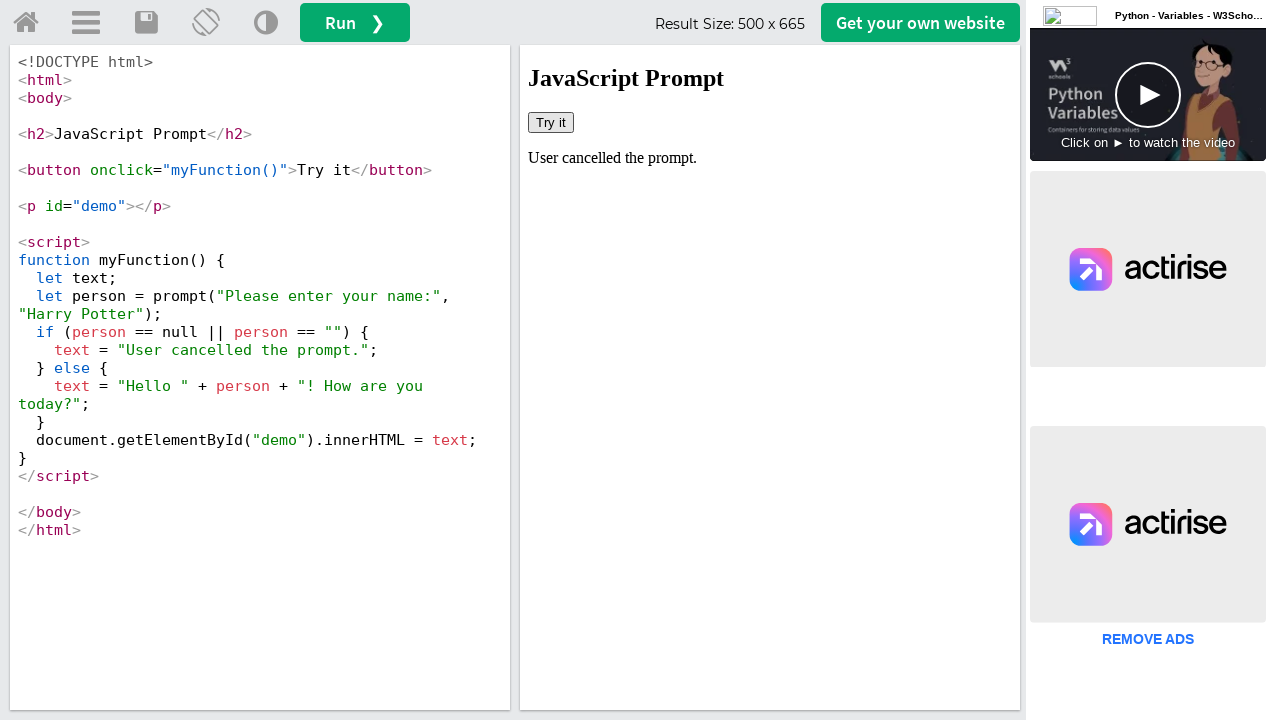

Set up dialog handler to accept prompt with text 'Shobha'
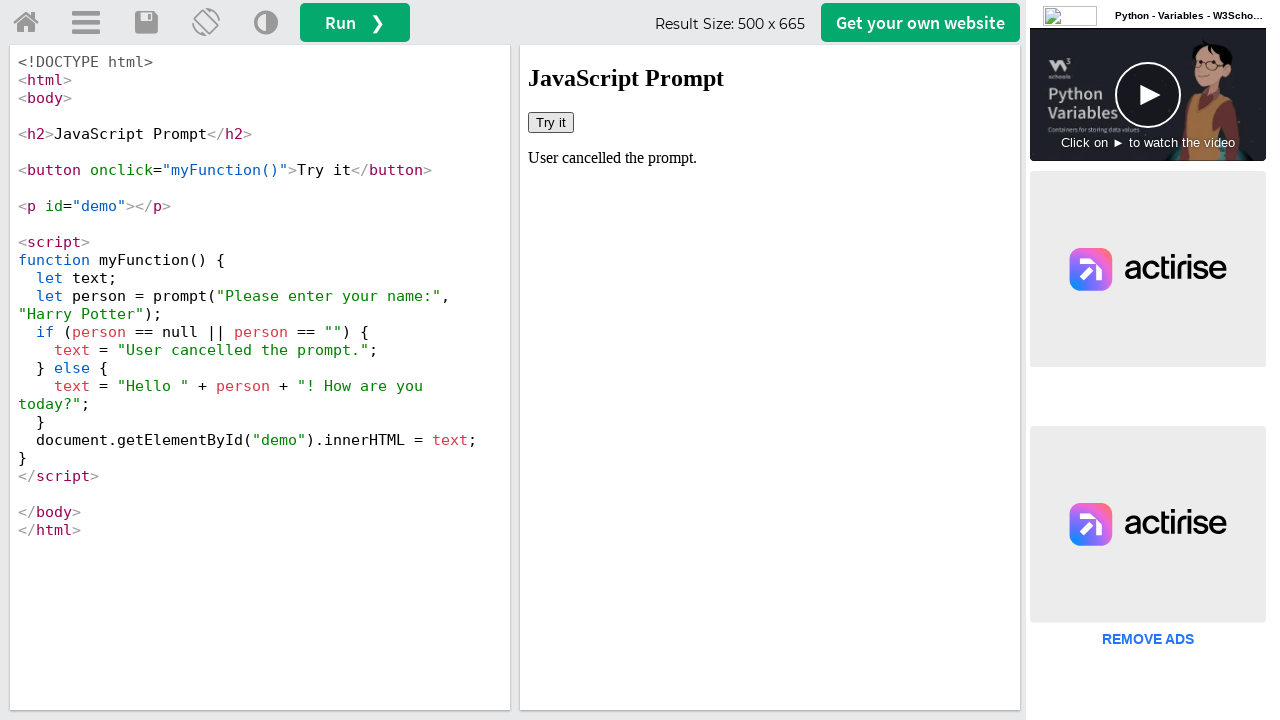

Retrieved demo text content from element with ID 'demo'
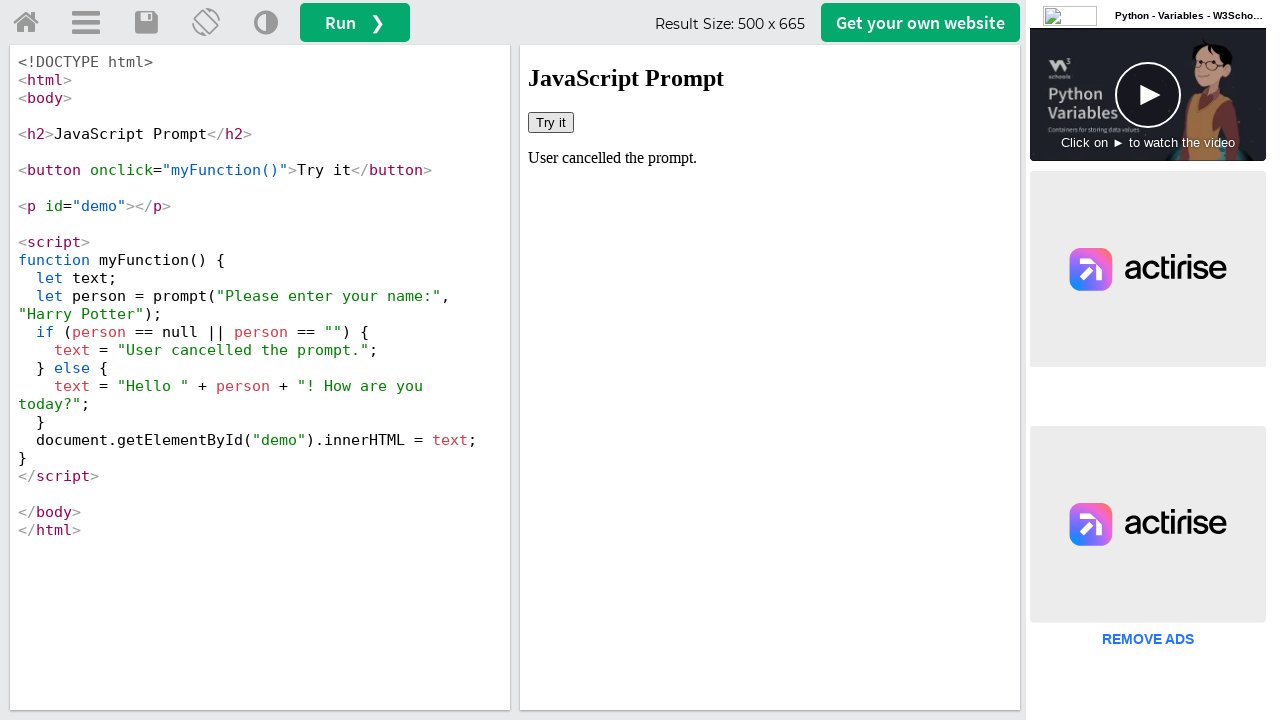

Verification failed: 'Shobha' does not appear in the demo text
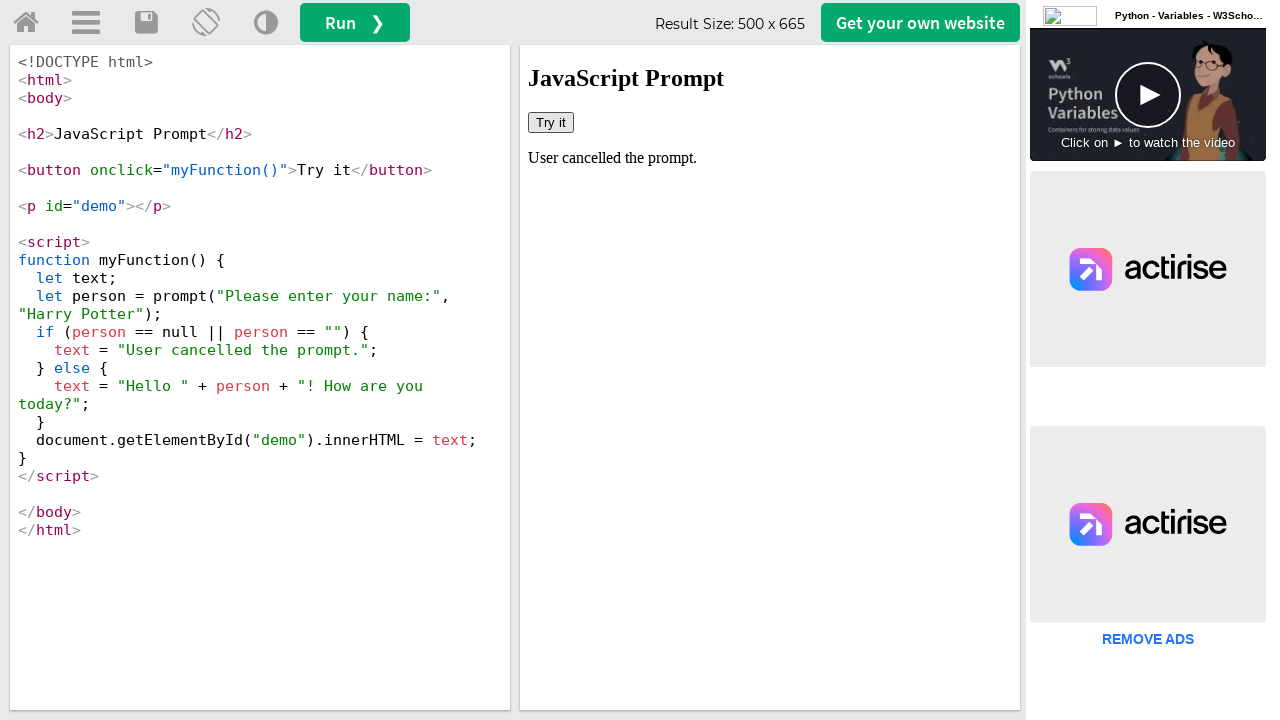

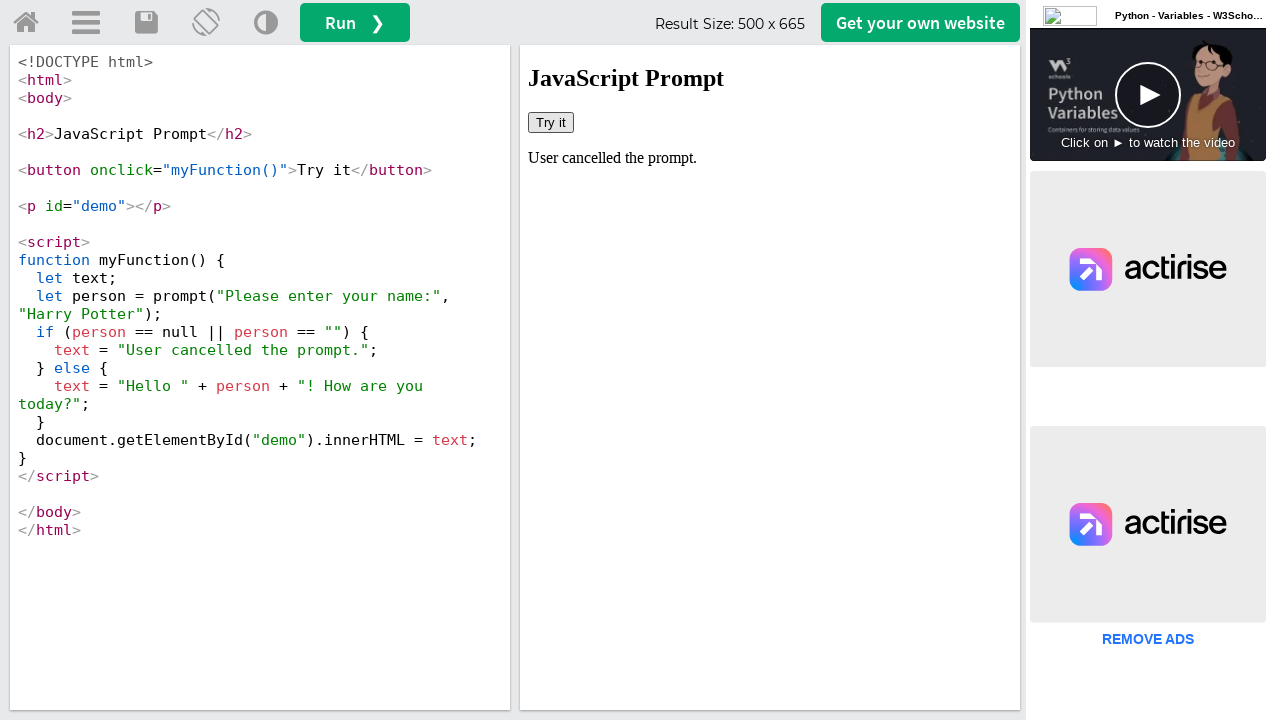